Tests double-click functionality on W3Schools try-it editor by double-clicking a paragraph element within an iframe

Starting URL: https://www.w3schools.com/jsref/tryit.asp?filename=tryjsref_ondblclick

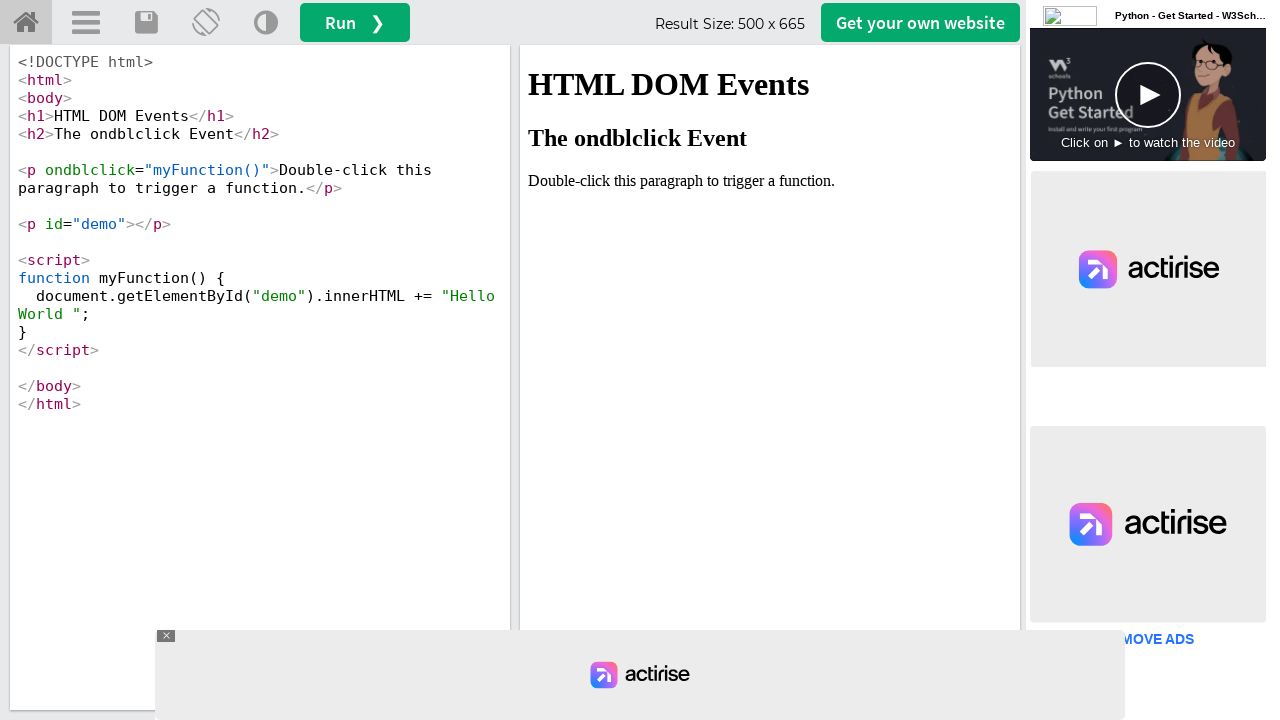

Located iframe#iframeResult containing the demo
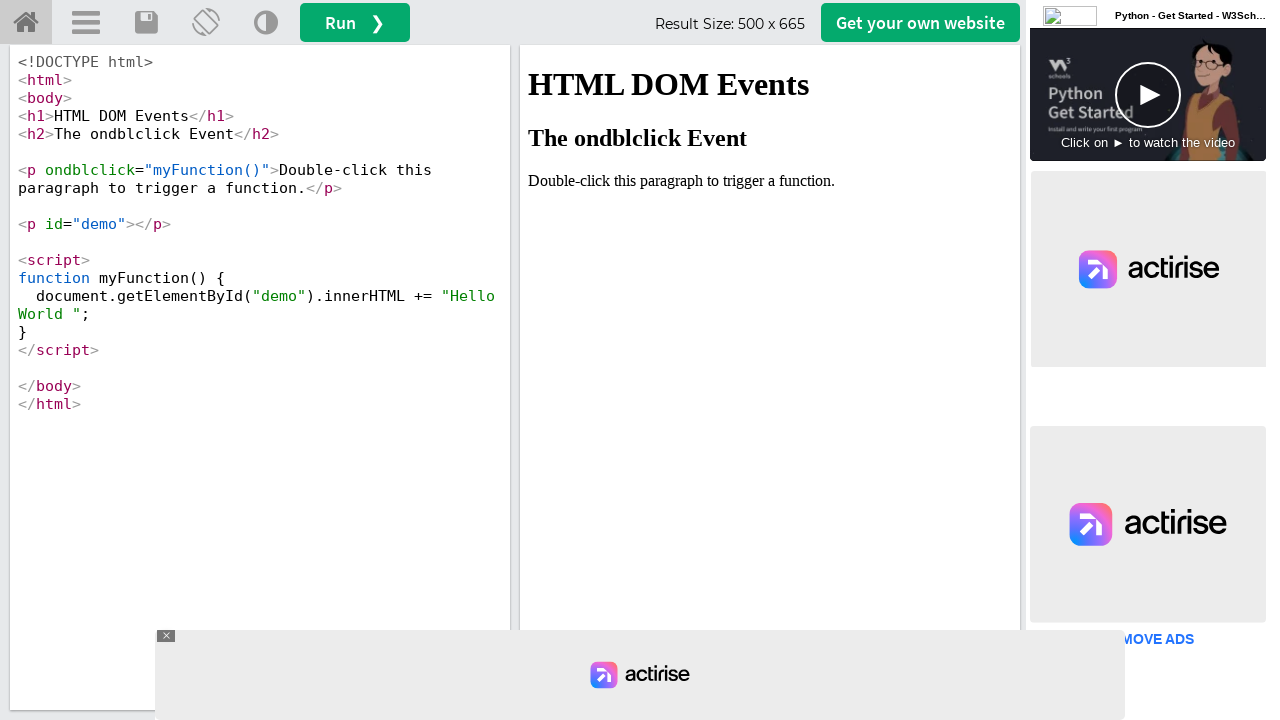

Located paragraph element 'Double-click this paragraph to trigger a function.'
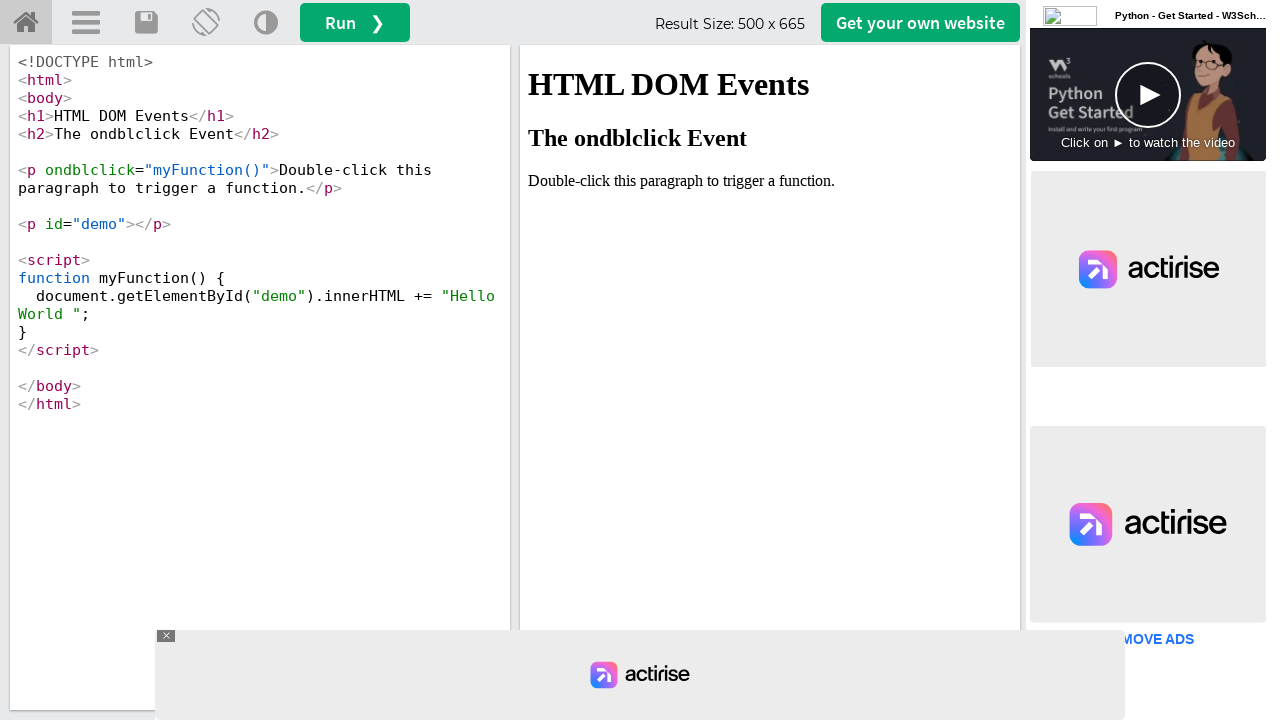

Double-clicked the paragraph element to trigger function at (770, 181) on iframe#iframeResult >> internal:control=enter-frame >> xpath=//p[text()='Double-
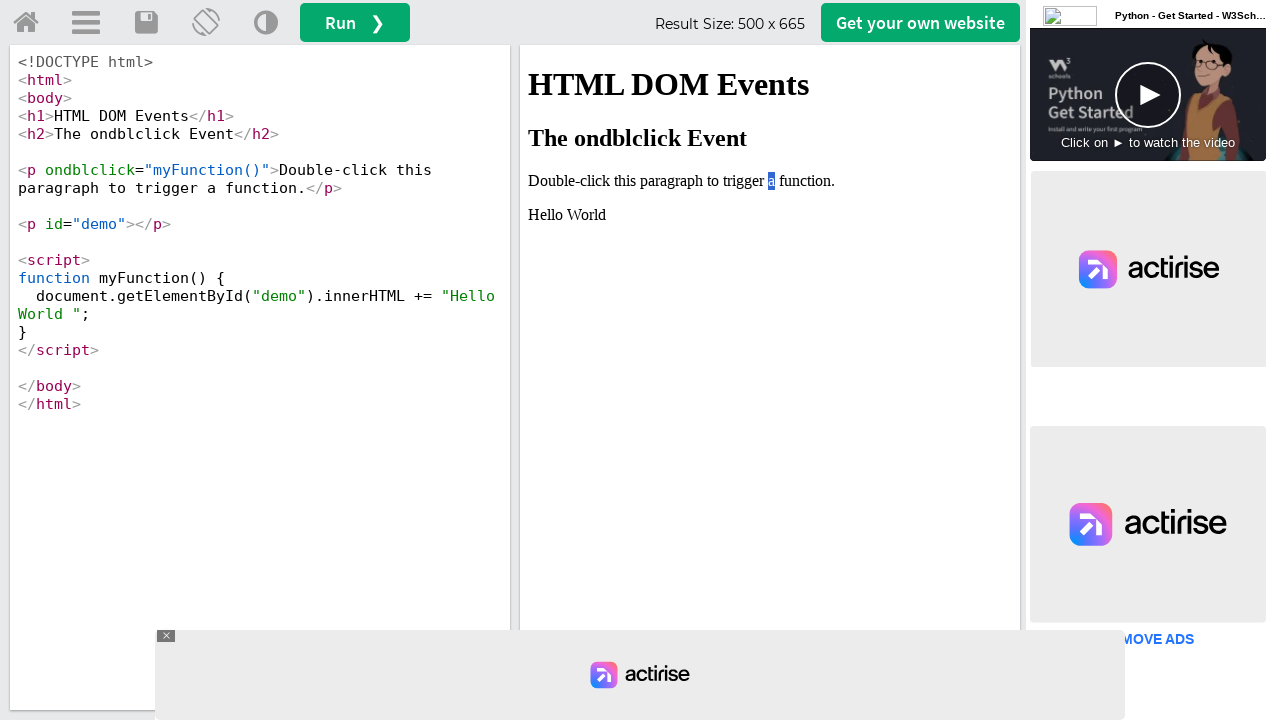

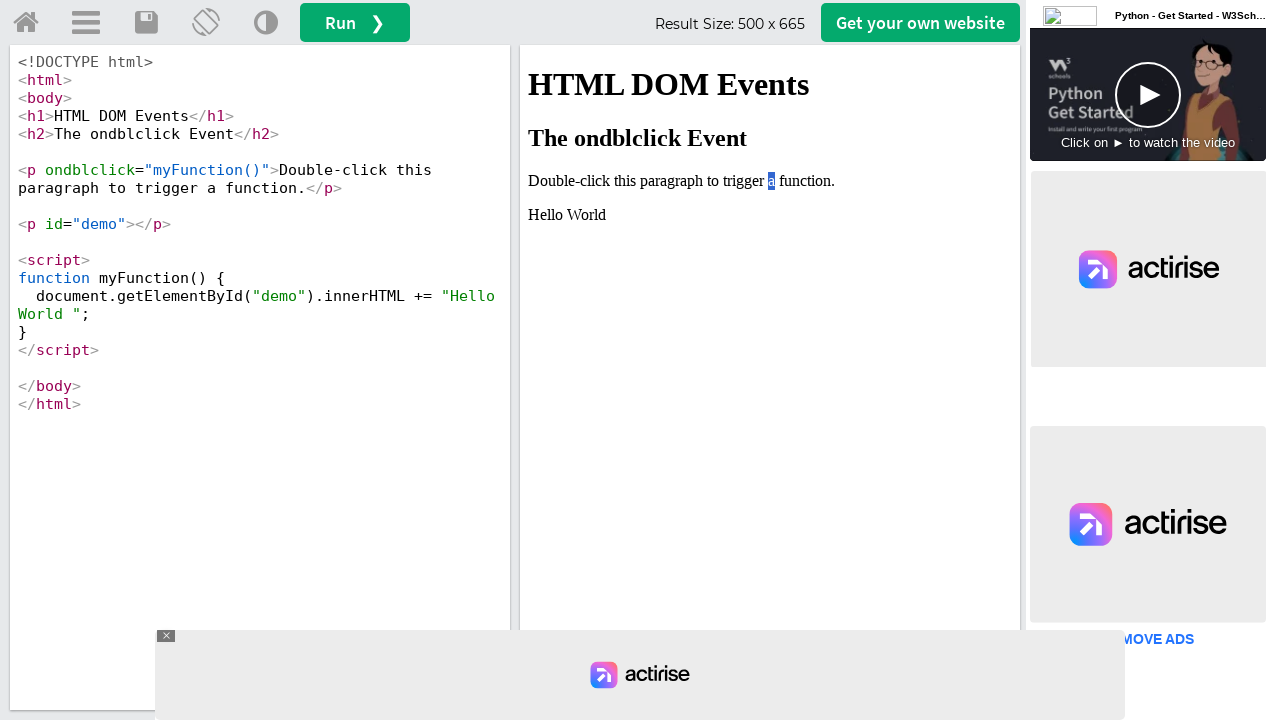